Tests that clicking the "Web form" link navigates to a new page successfully

Starting URL: https://bonigarcia.dev/selenium-webdriver-java/

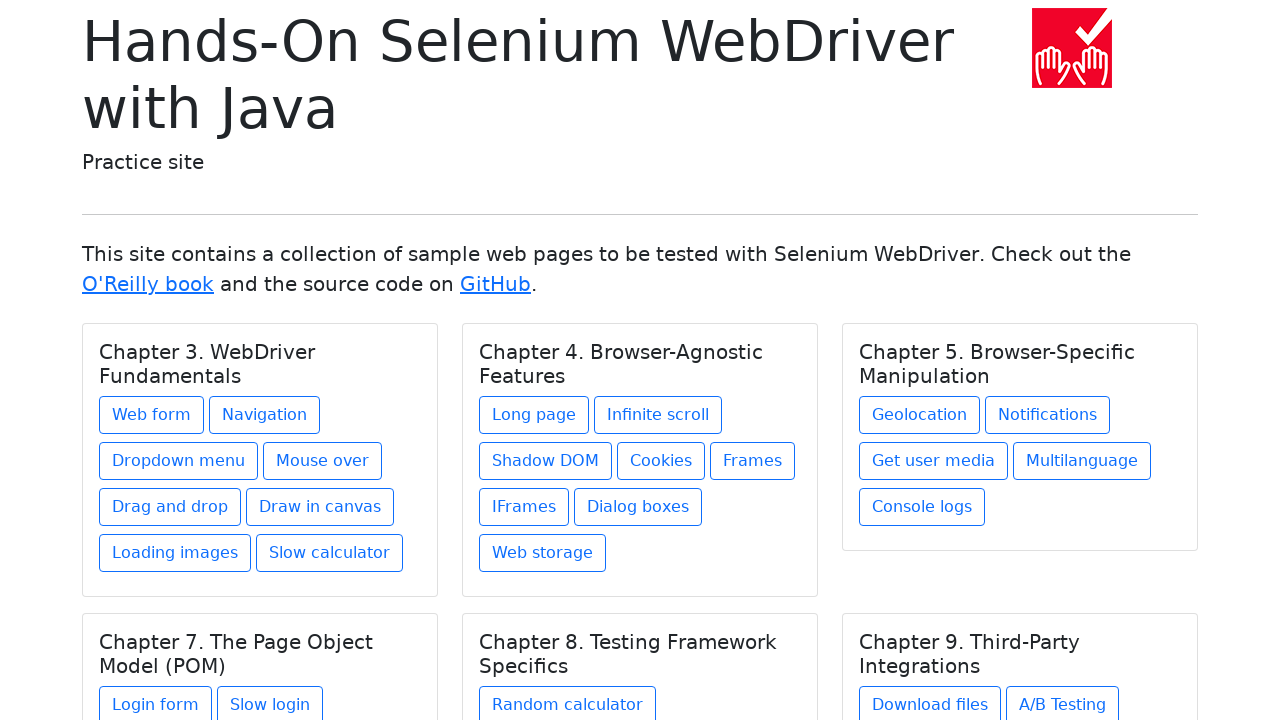

Clicked on the 'Web form' link at (152, 415) on text=Web form
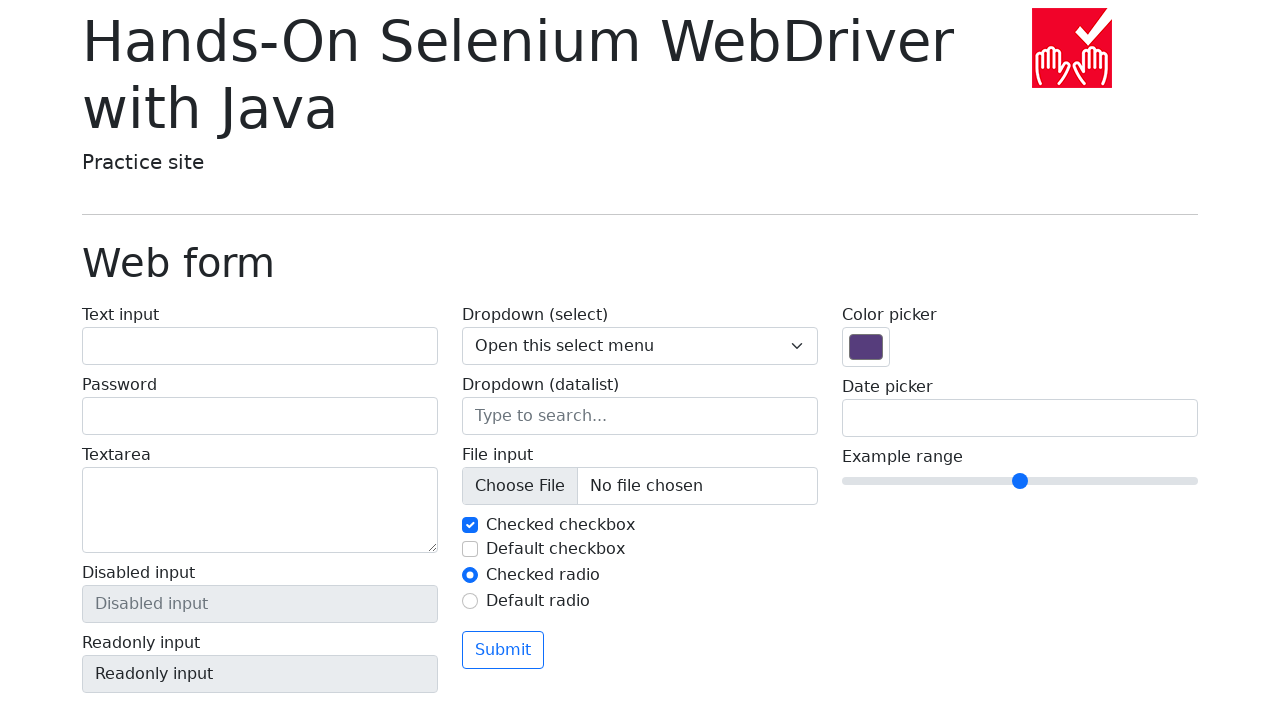

Waited for page load to complete after navigating to Web form
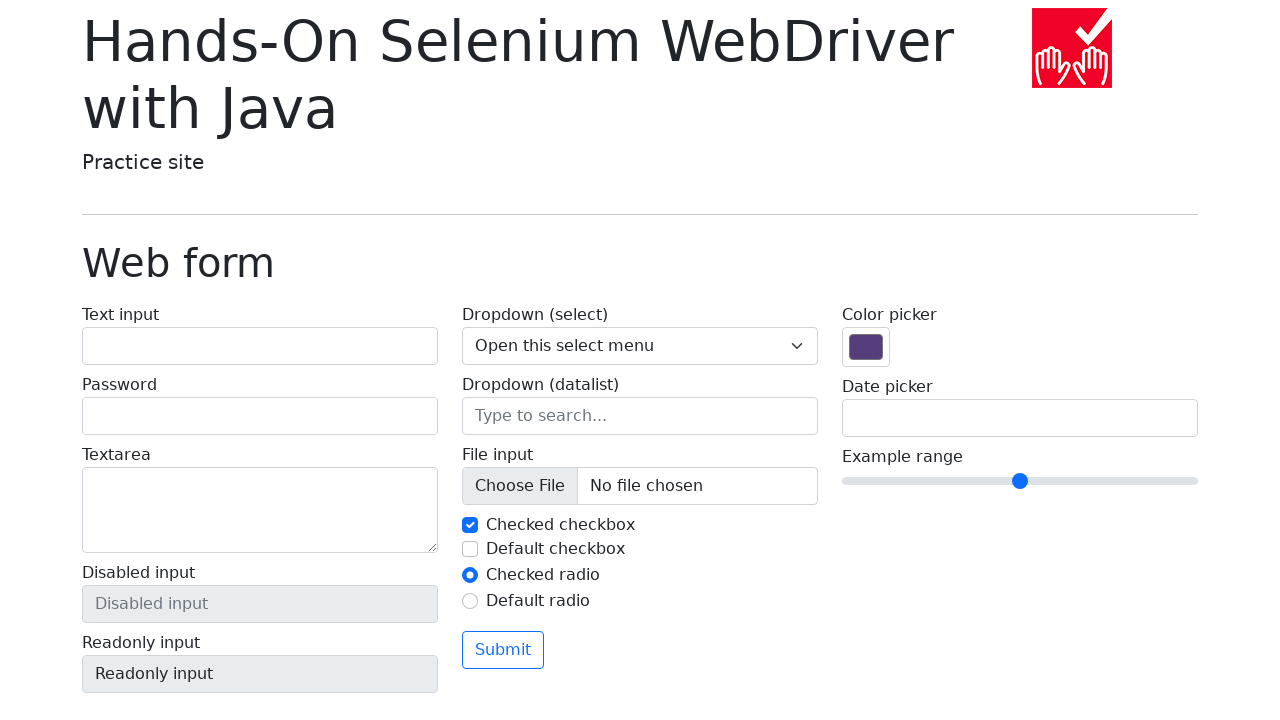

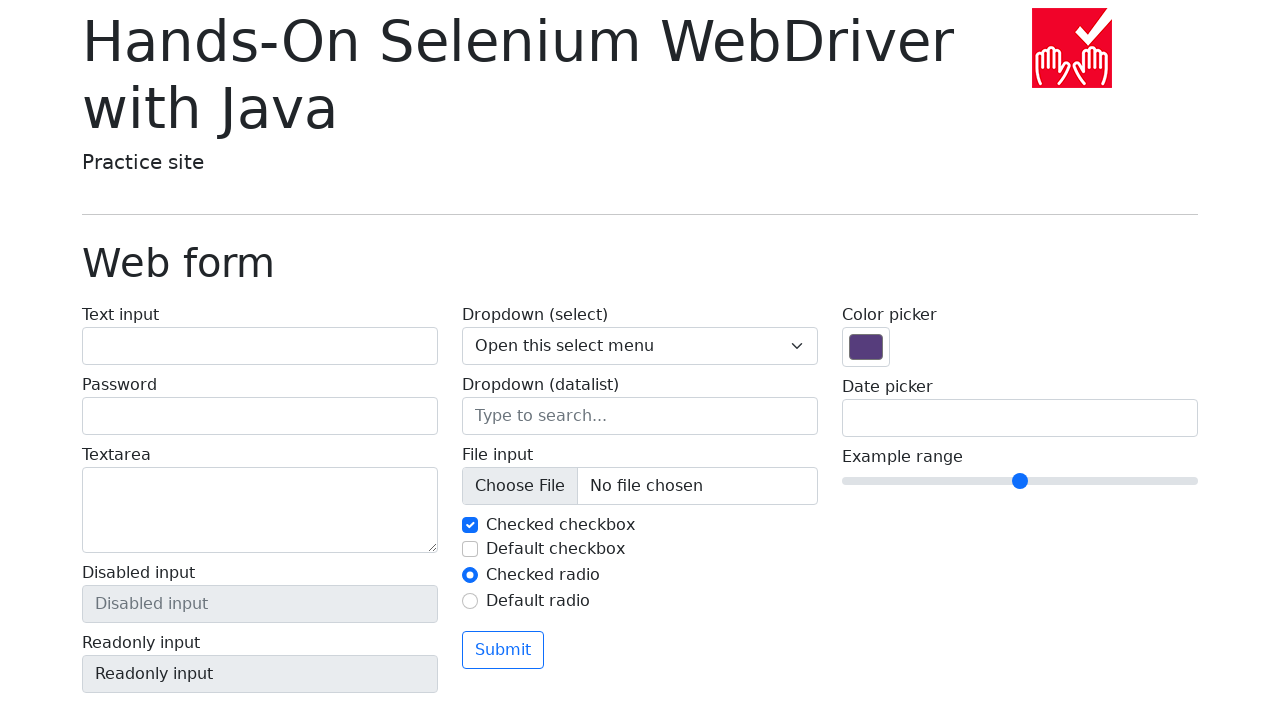